Tests various JavaScript alert interactions including prompts, simple alerts, confirm dialogs, and sweet alerts on a practice website. It demonstrates accepting, dismissing, and sending text to different alert types.

Starting URL: https://www.leafground.com/alert.xhtml

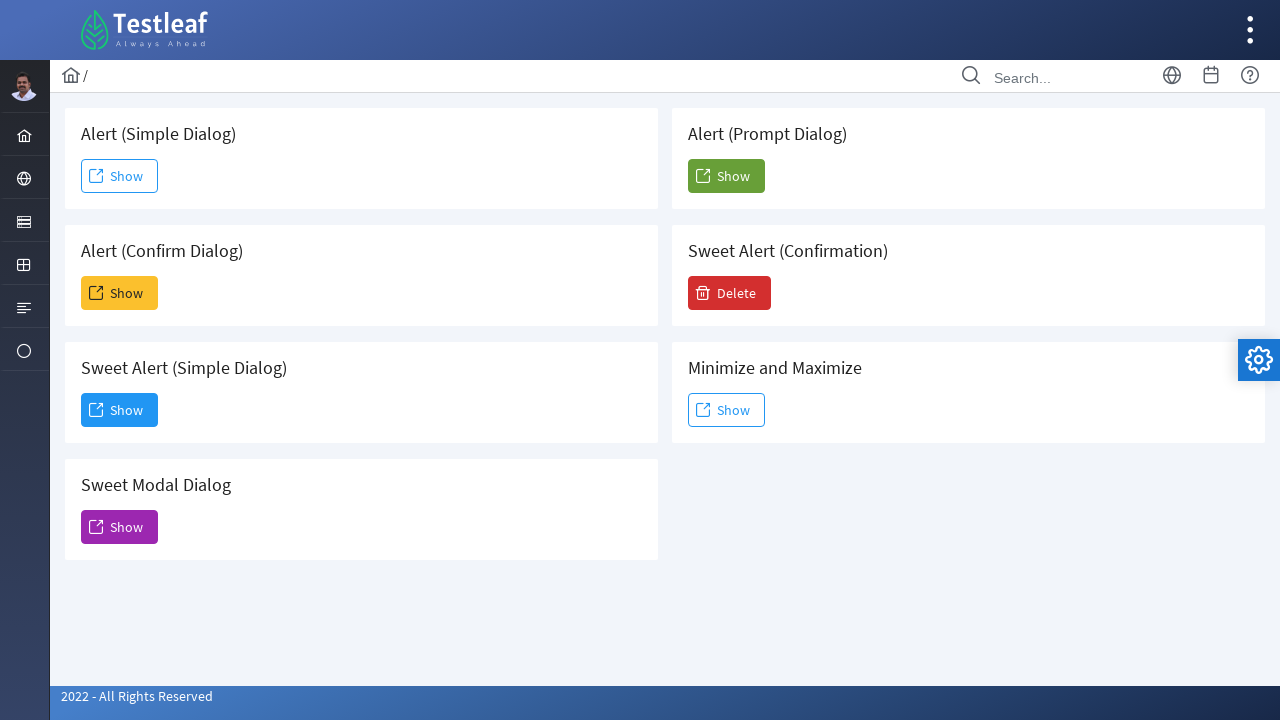

Clicked prompt alert button at (726, 176) on xpath=//*[@id='j_idt88:j_idt104']/span[2]
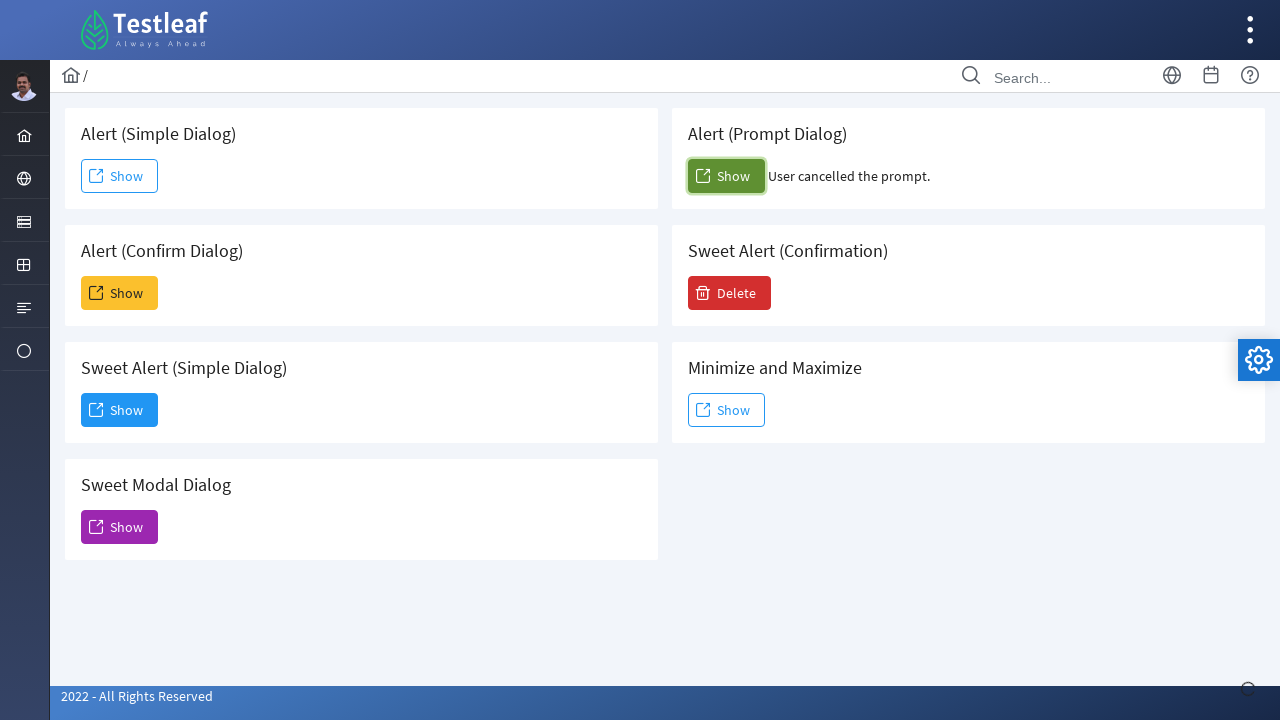

Waited 500ms for alert to appear
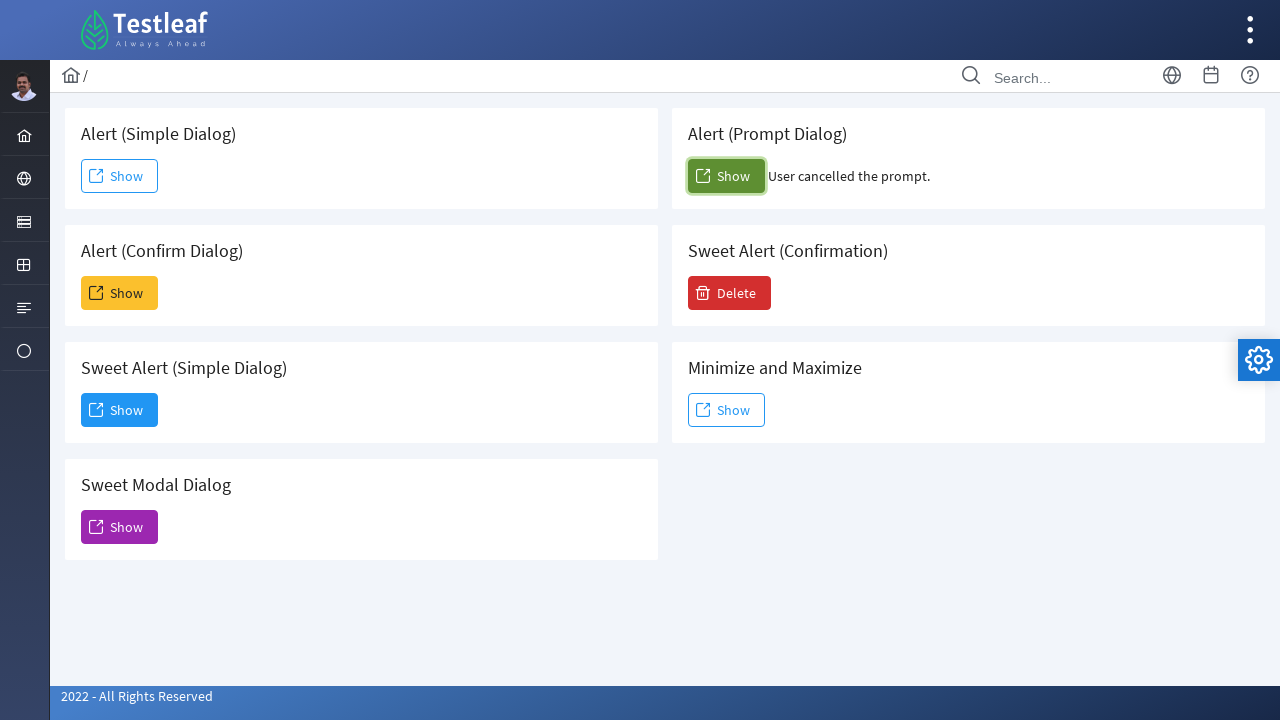

Set up dialog handler to accept with text 'Ashfiya'
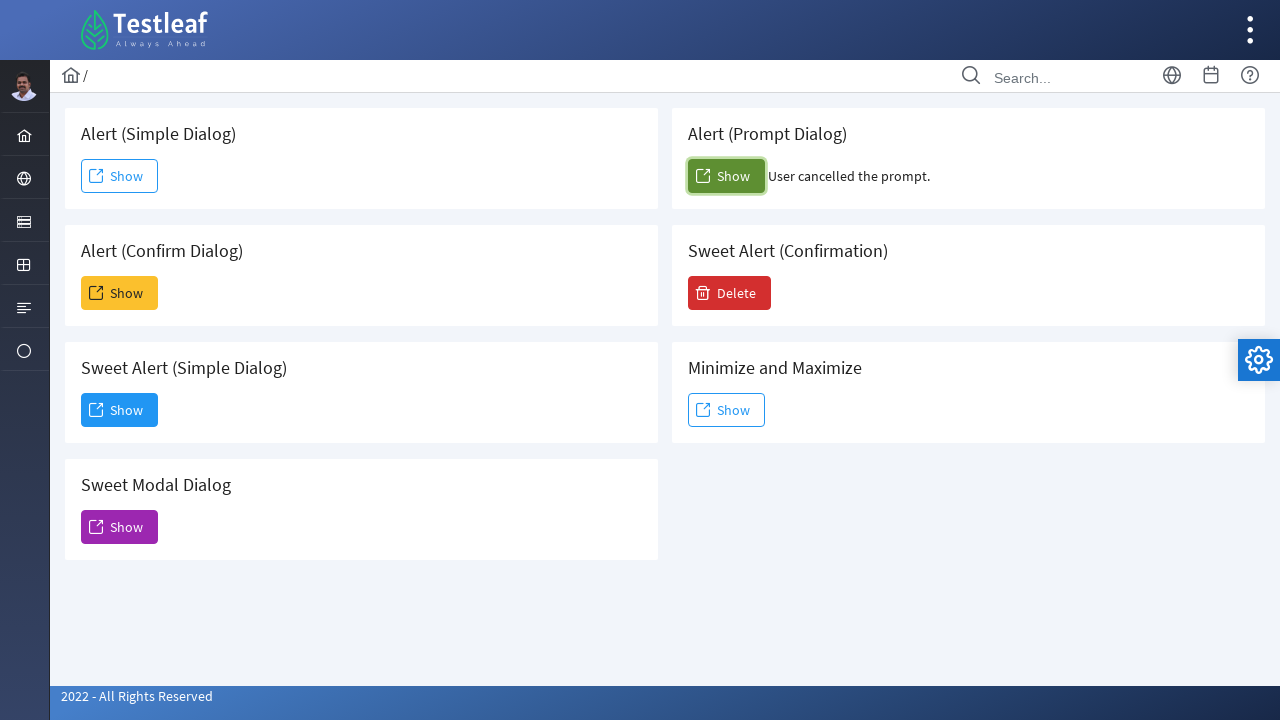

Clicked prompt alert button again to trigger dialog at (726, 176) on xpath=//*[@id='j_idt88:j_idt104']/span[2]
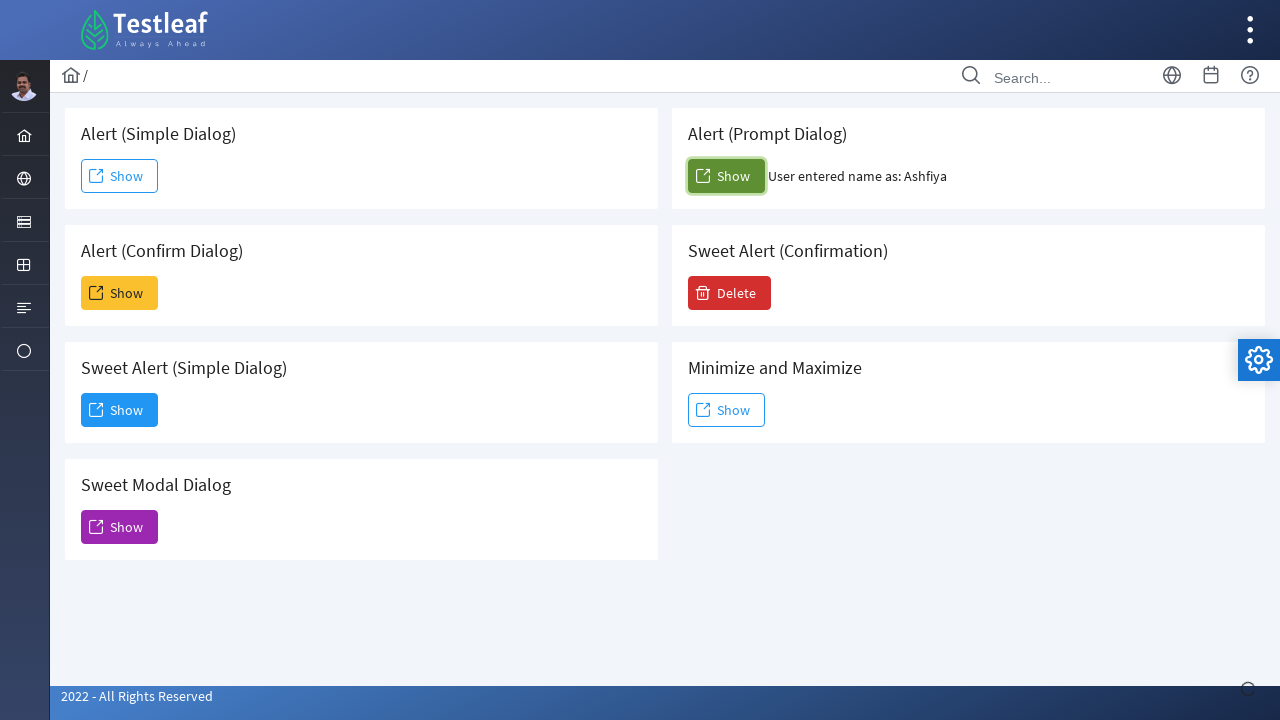

Navigated to alert practice page for fresh state
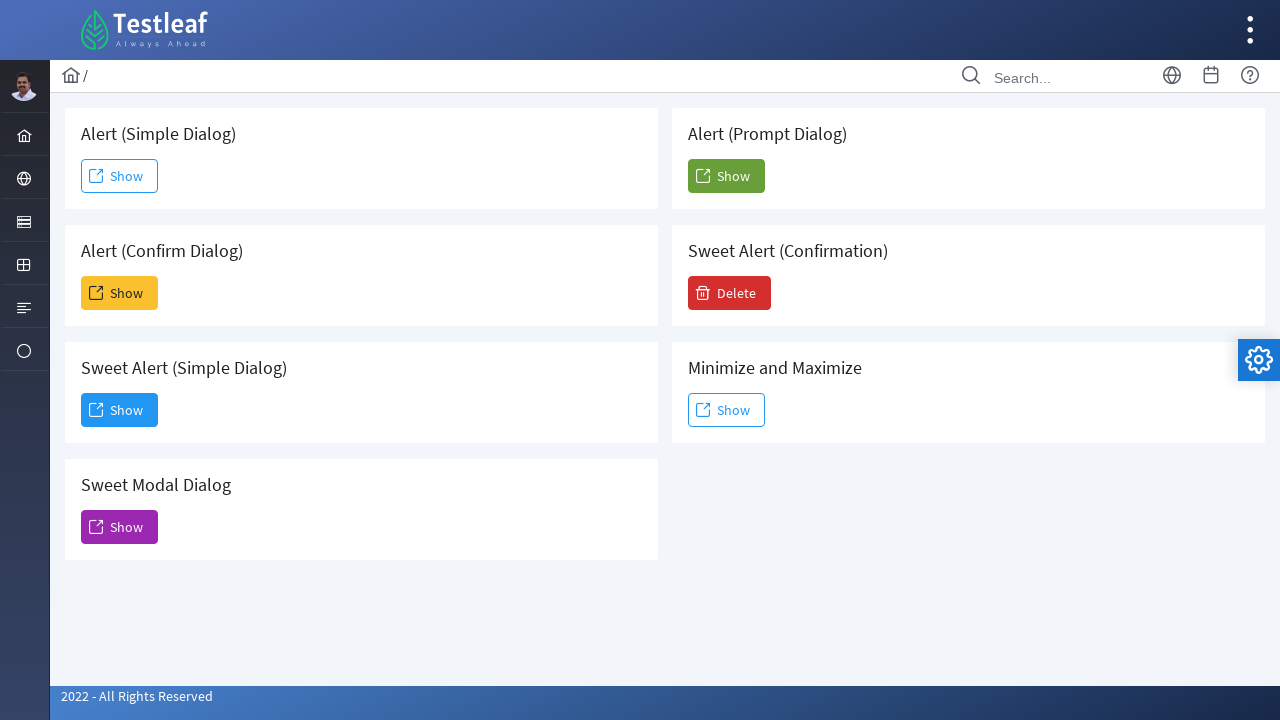

Set up dialog handler to accept simple alert
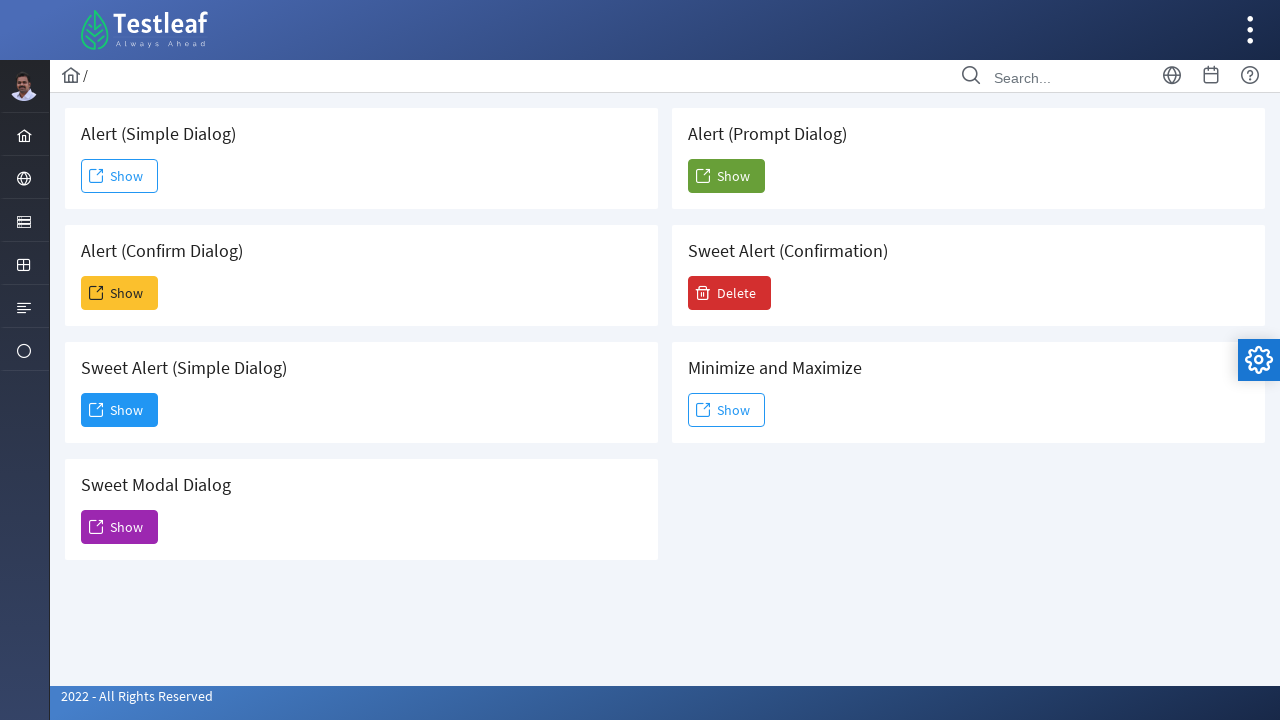

Clicked simple alert button at (120, 176) on xpath=//*[@id='j_idt88:j_idt91']/span[2]
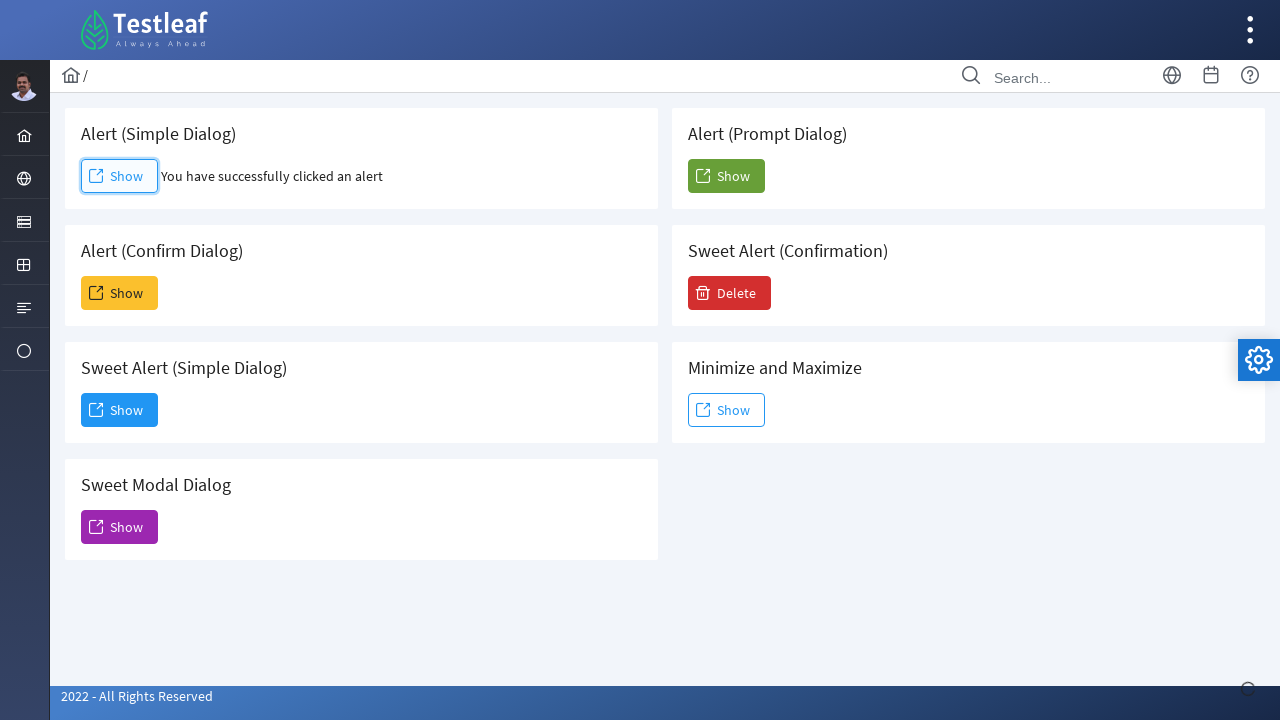

Waited 1000ms after accepting simple alert
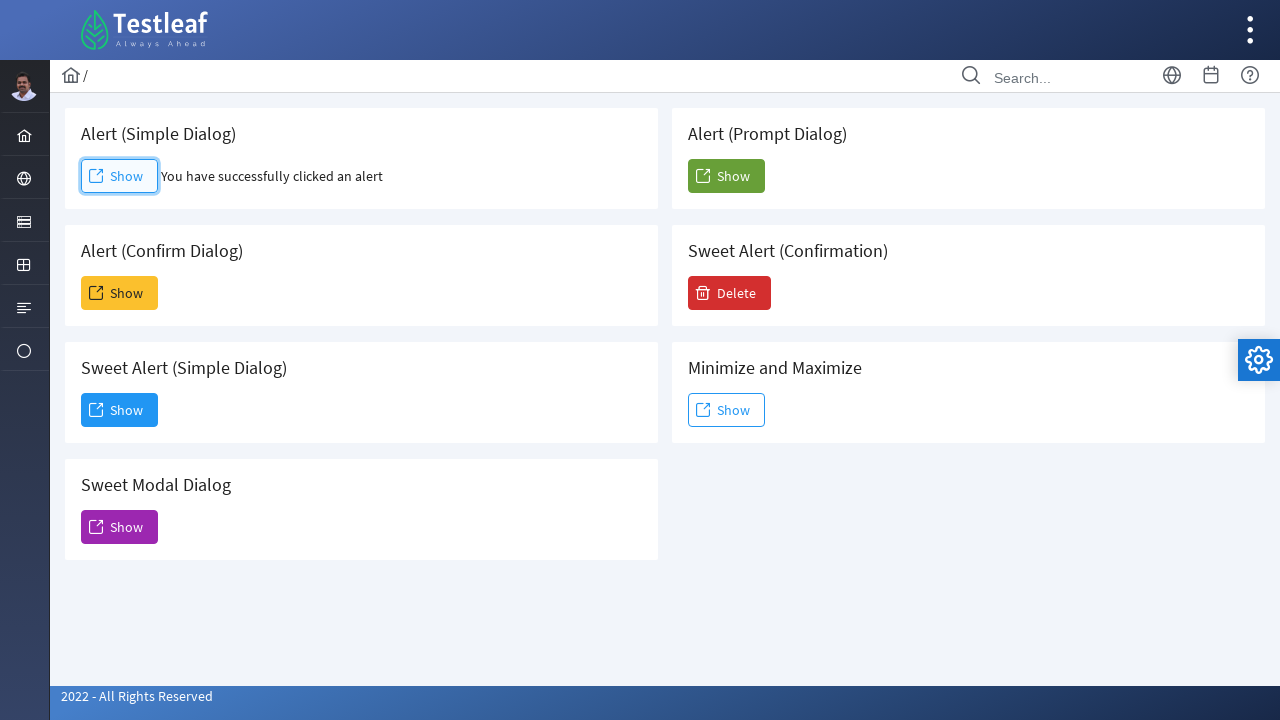

Clicked sweet alert button at (120, 410) on xpath=//*[@id='j_idt88:j_idt95']/span[2]
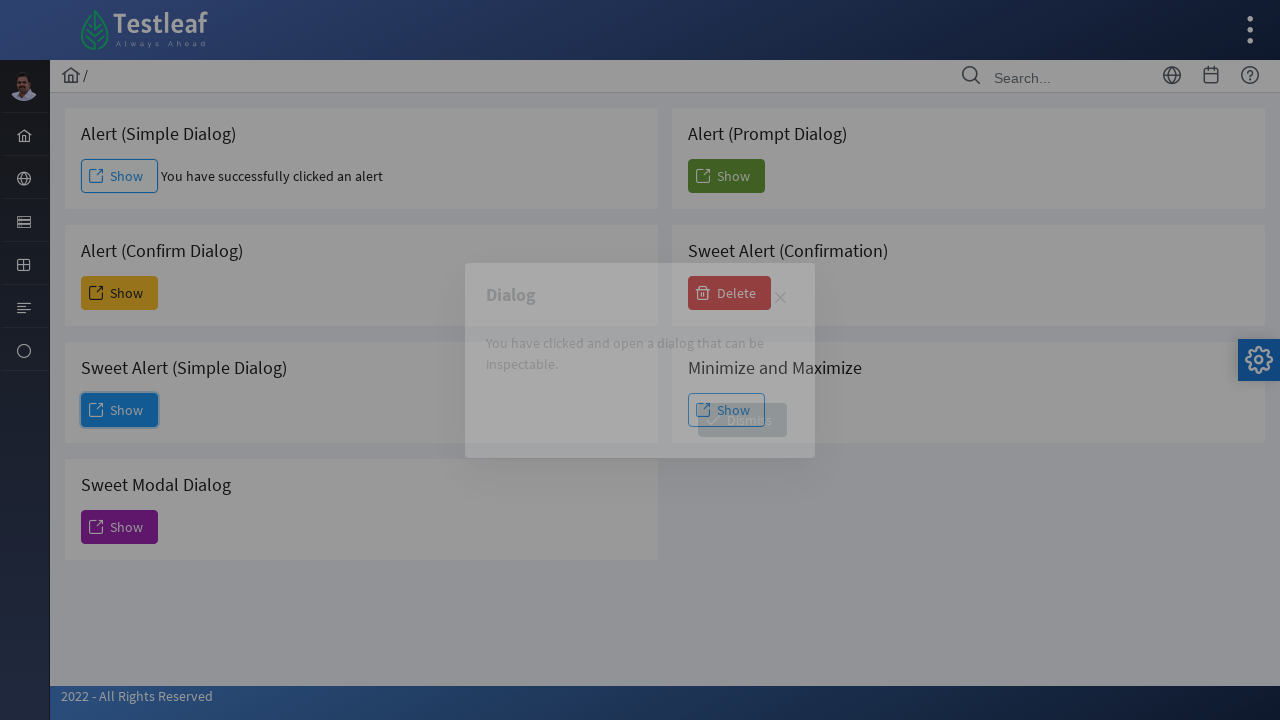

Waited 1000ms for sweet alert to appear
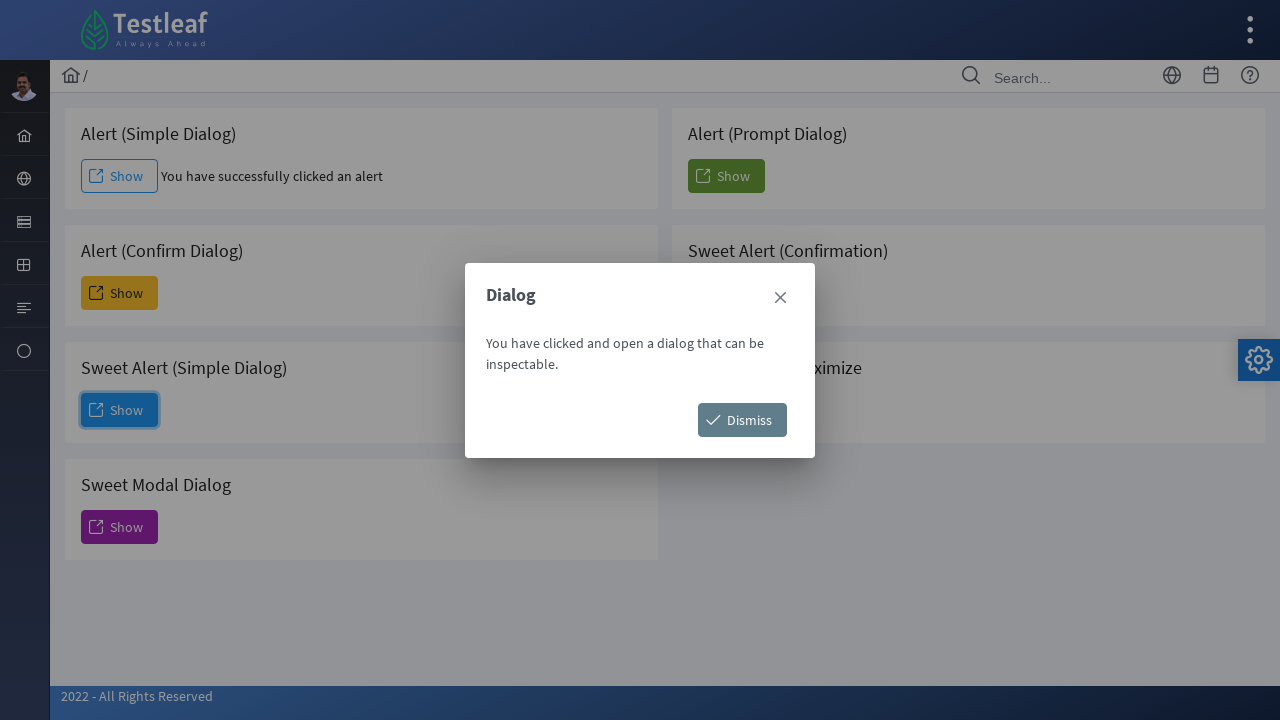

Clicked dismiss button on sweet alert at (742, 420) on xpath=//*[@id='j_idt88:j_idt98']/span[2]
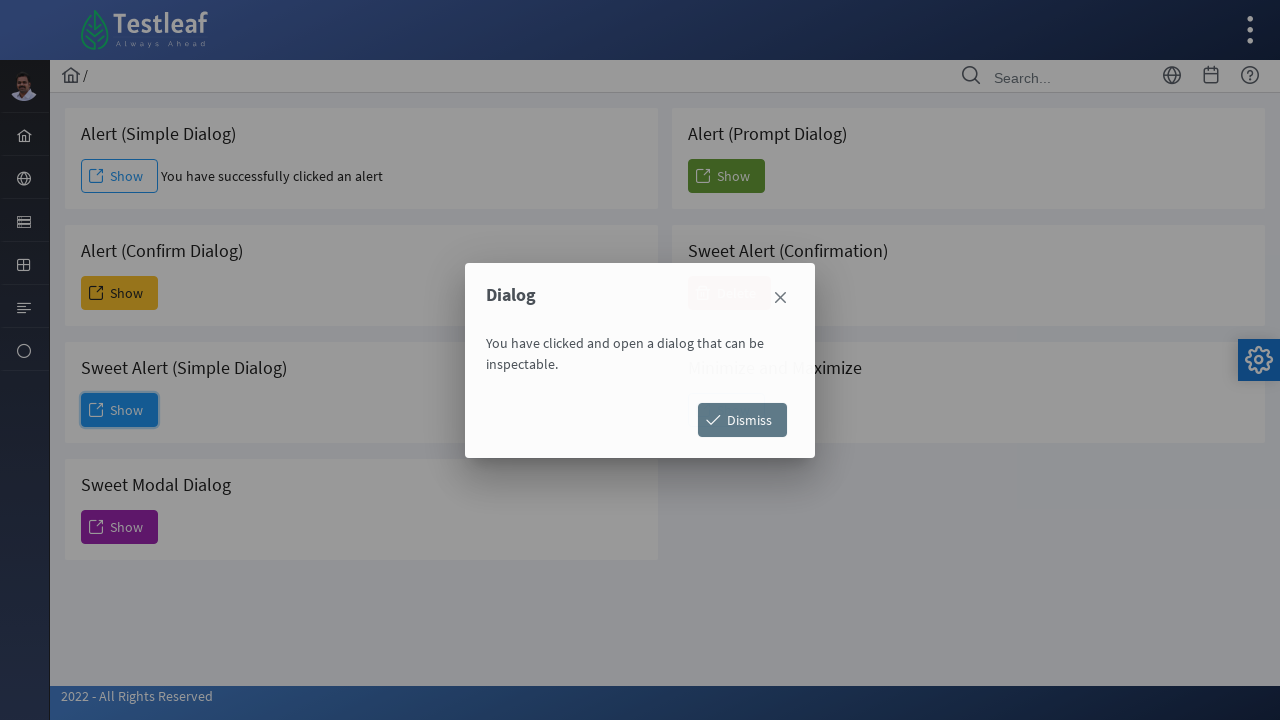

Set up dialog handler to dismiss confirm dialog
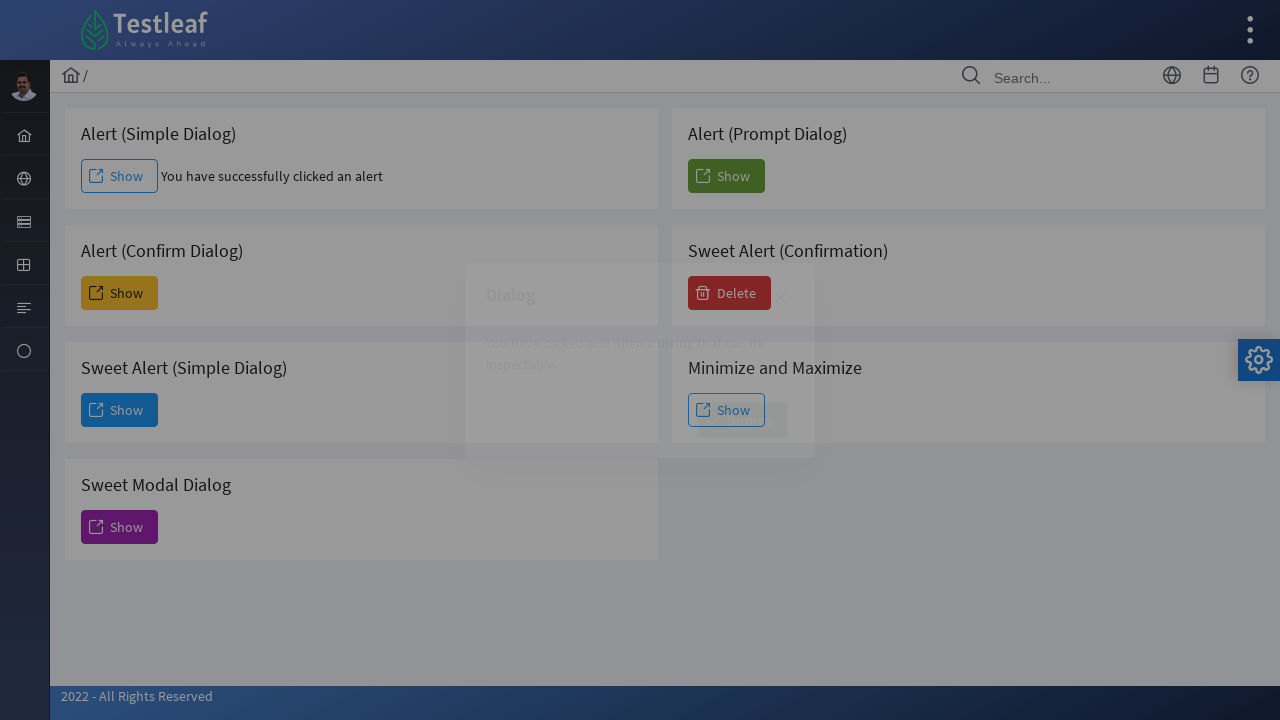

Clicked confirm alert button at (120, 293) on xpath=//*[@id='j_idt88:j_idt93']/span[2]
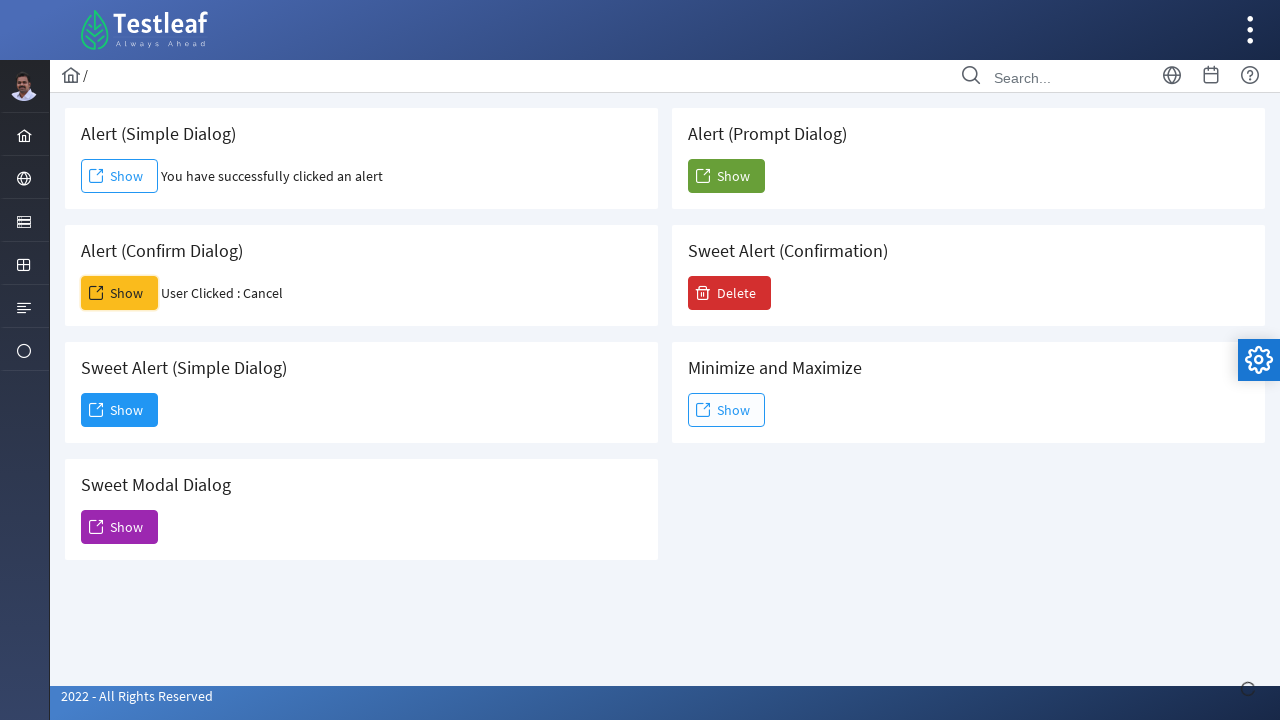

Waited 1000ms after dismissing confirm dialog
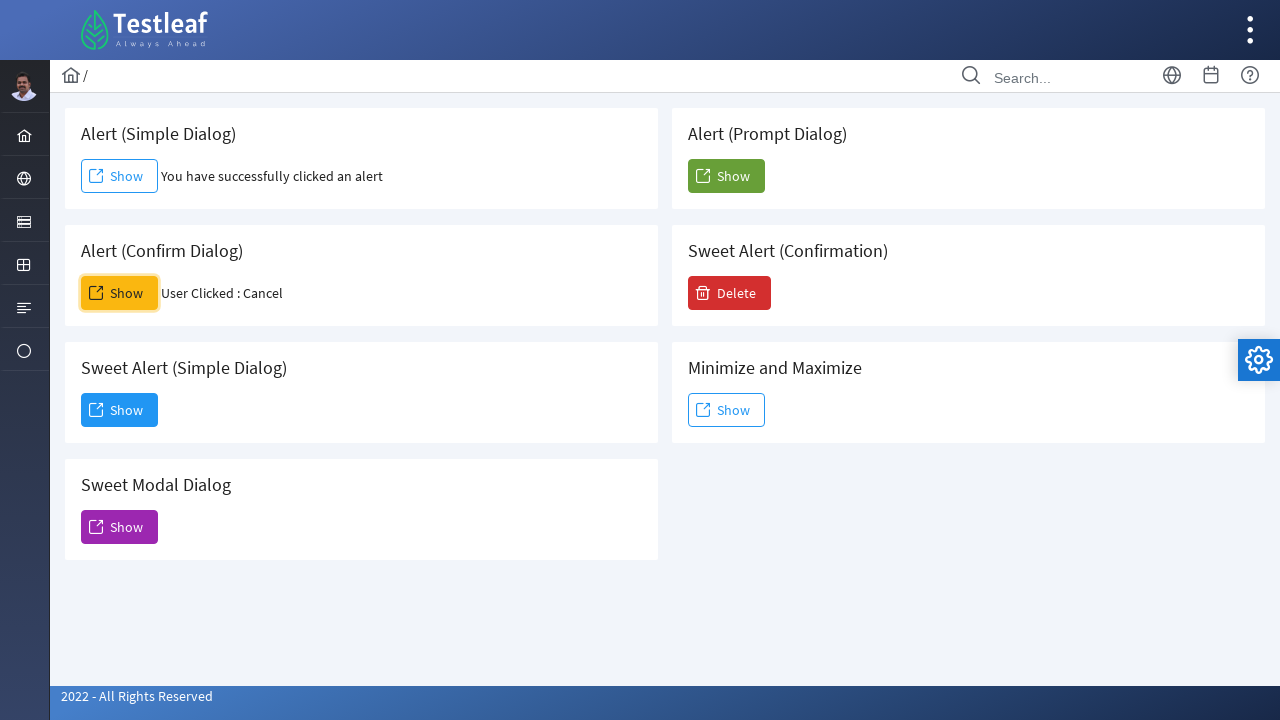

Clicked sweet alert confirmation button at (730, 293) on xpath=//*[@id='j_idt88:j_idt106']/span[2]
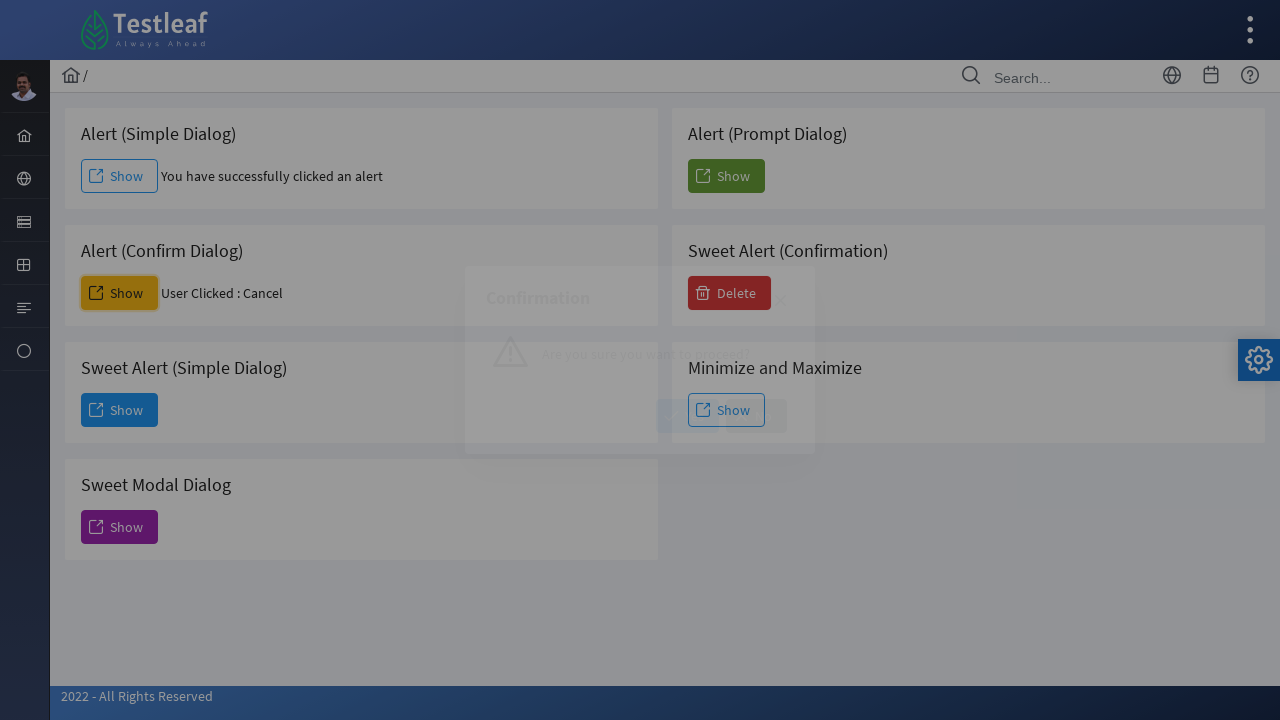

Waited 1000ms for sweet alert confirmation to appear
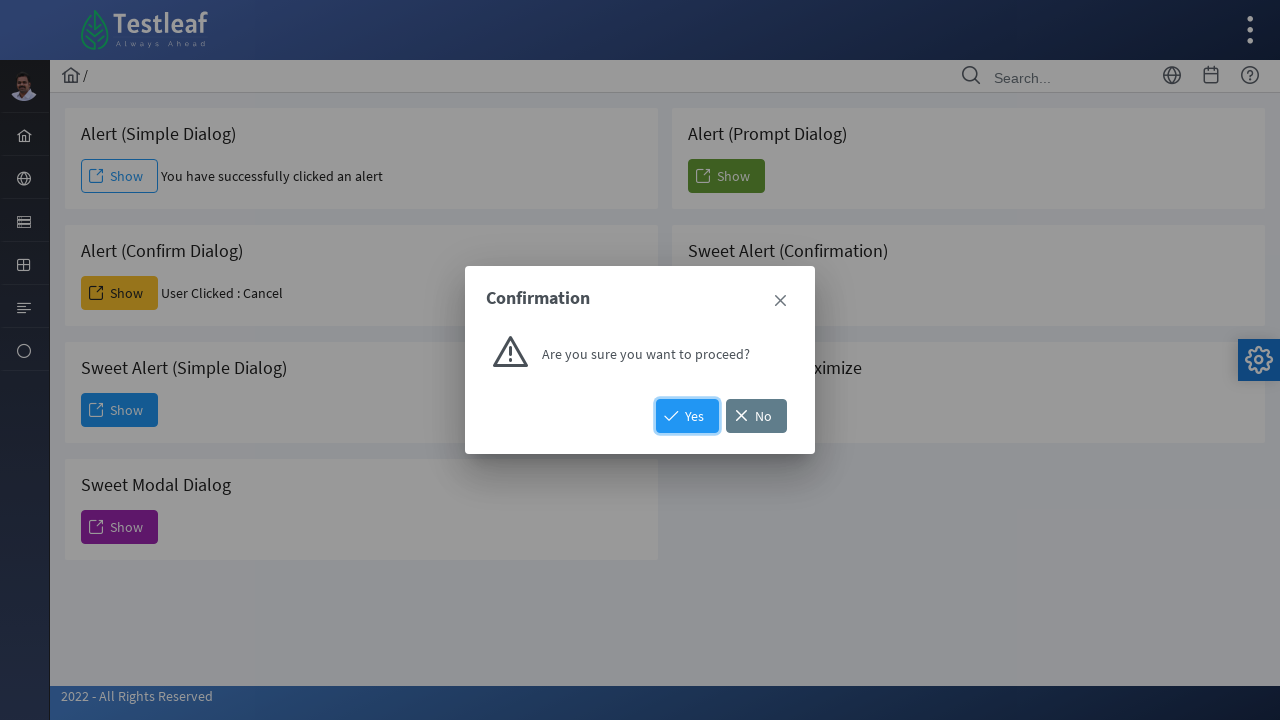

Clicked yes button on sweet alert confirmation at (688, 416) on xpath=//*[@id='j_idt88:j_idt108']/span[2]
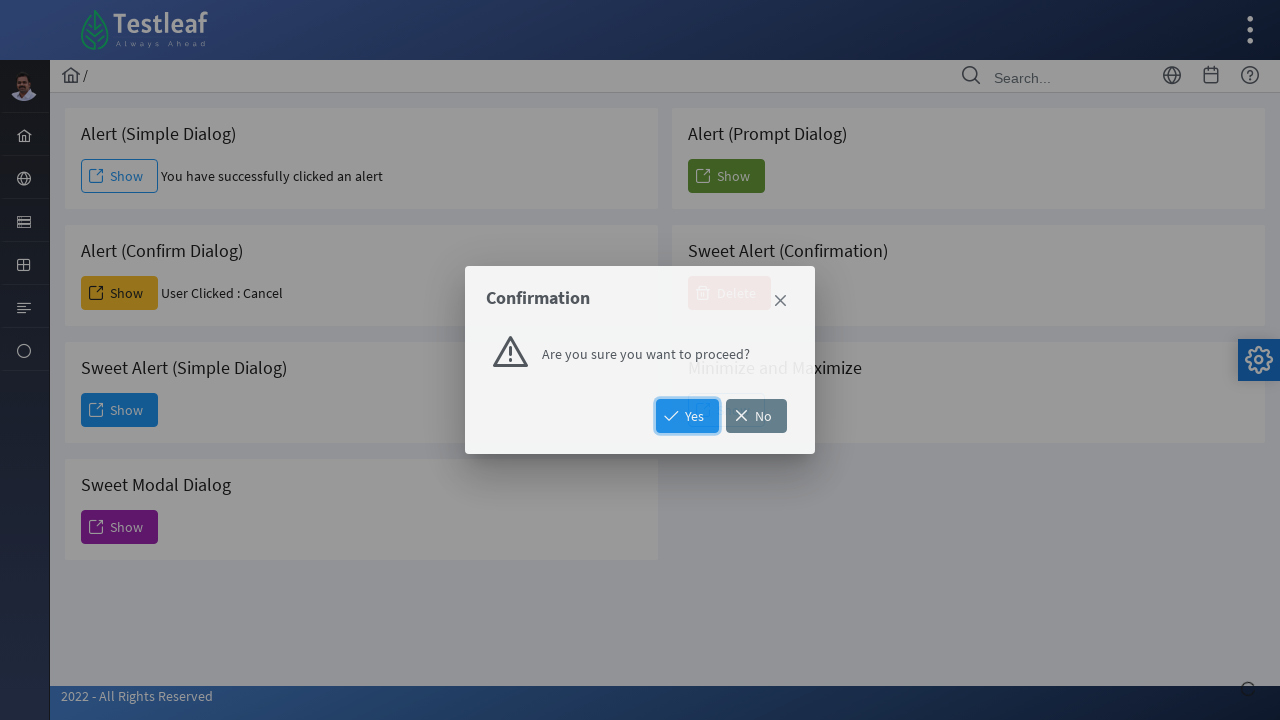

Set up dialog handler to accept final confirmation alert
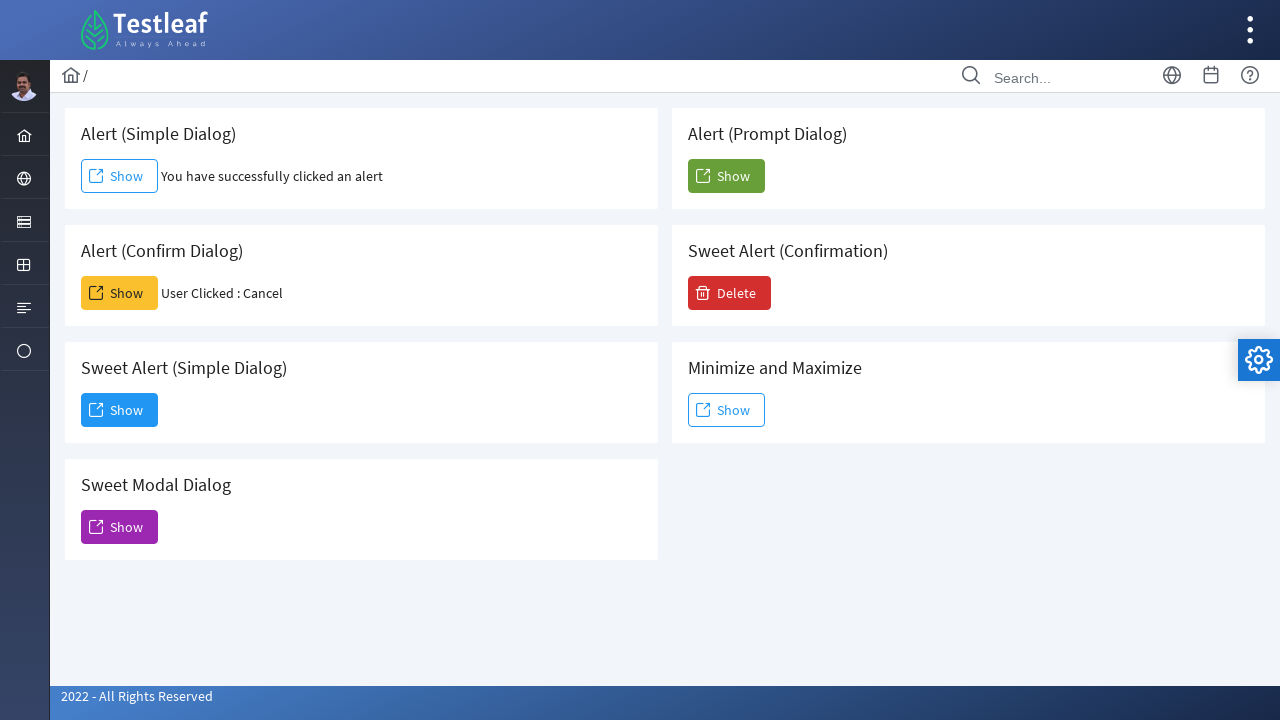

Waited 1000ms for final confirmation
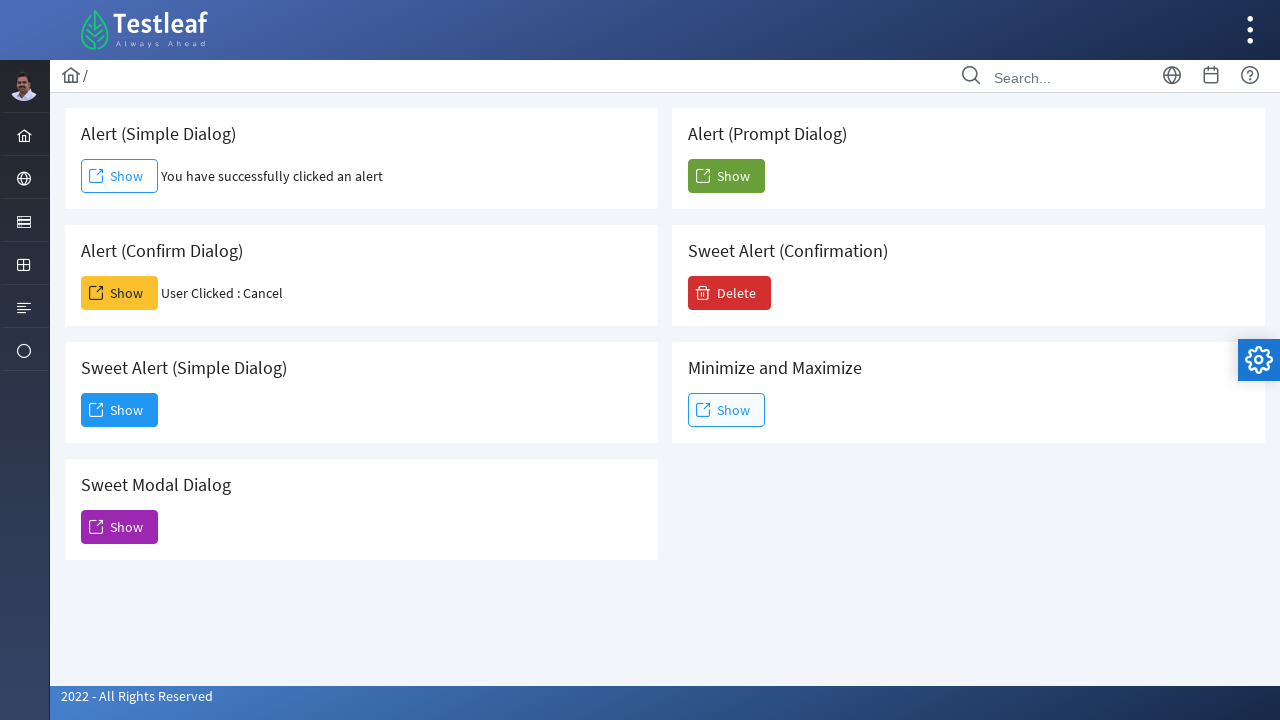

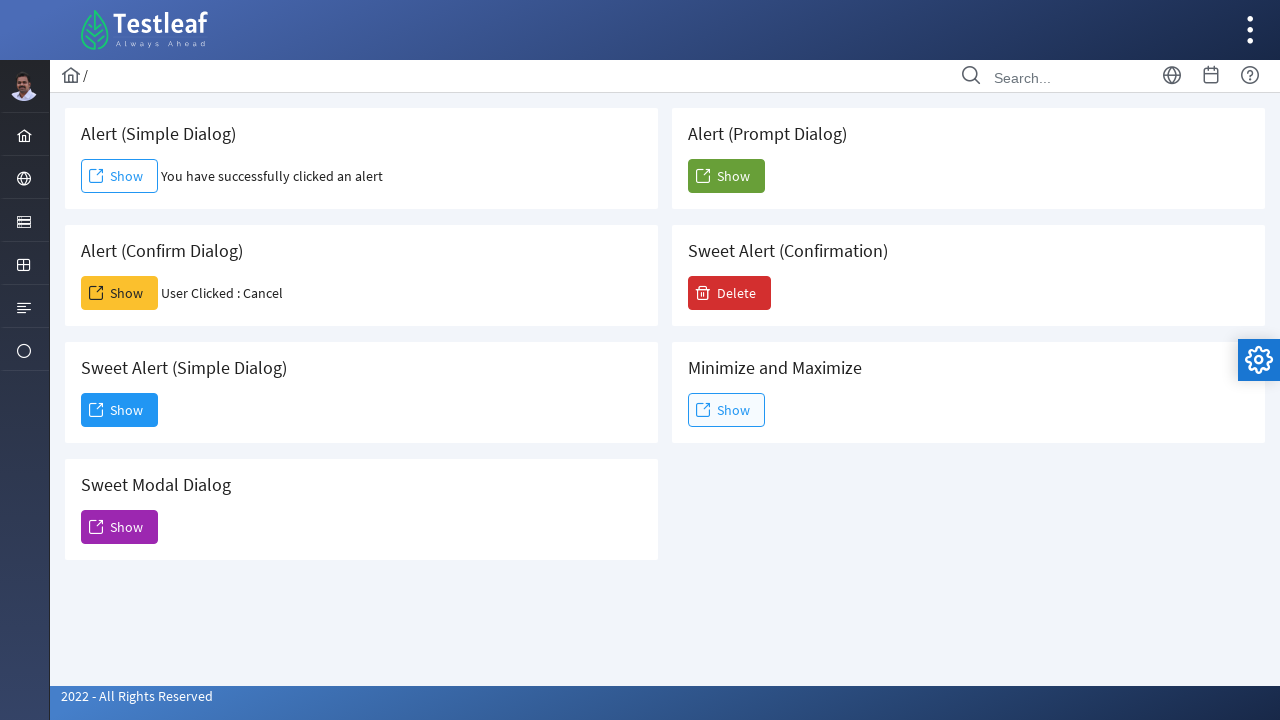